Tests the Selenide examples link by verifying its href attribute and clicking it to navigate to the GitHub organization page.

Starting URL: https://selenide.org/quick-start.html

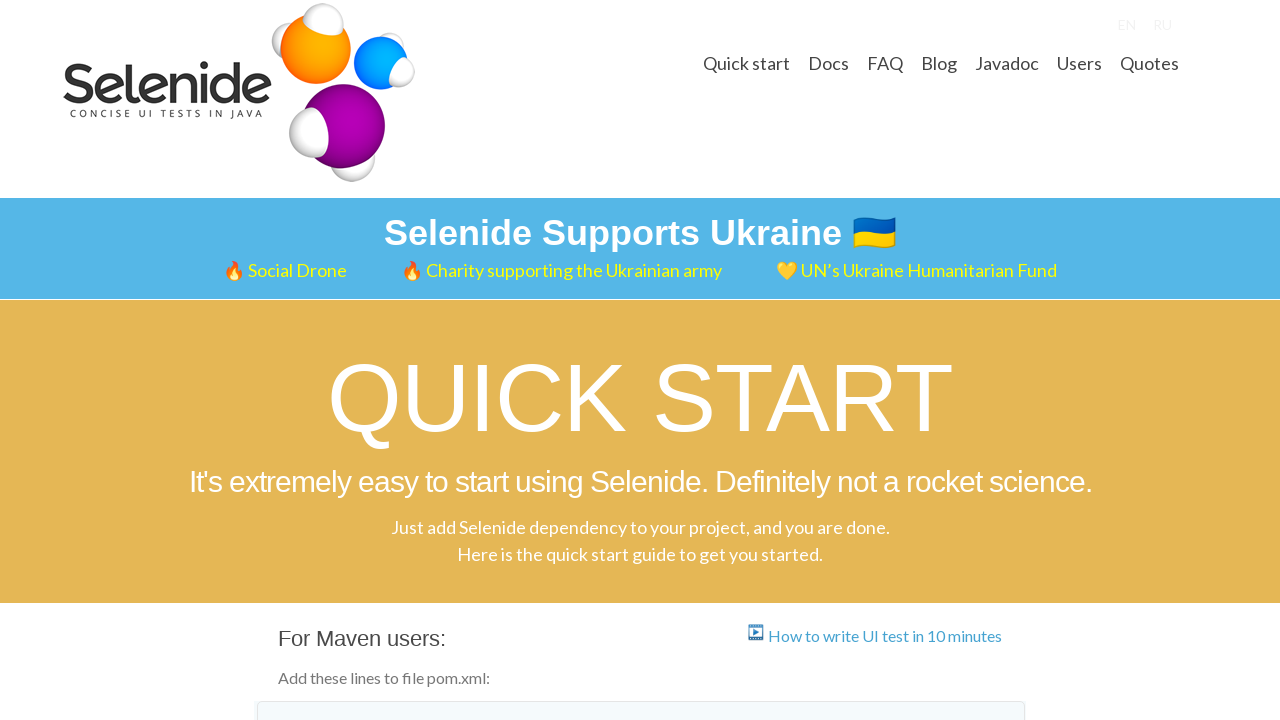

Located 'Selenide examples' link element
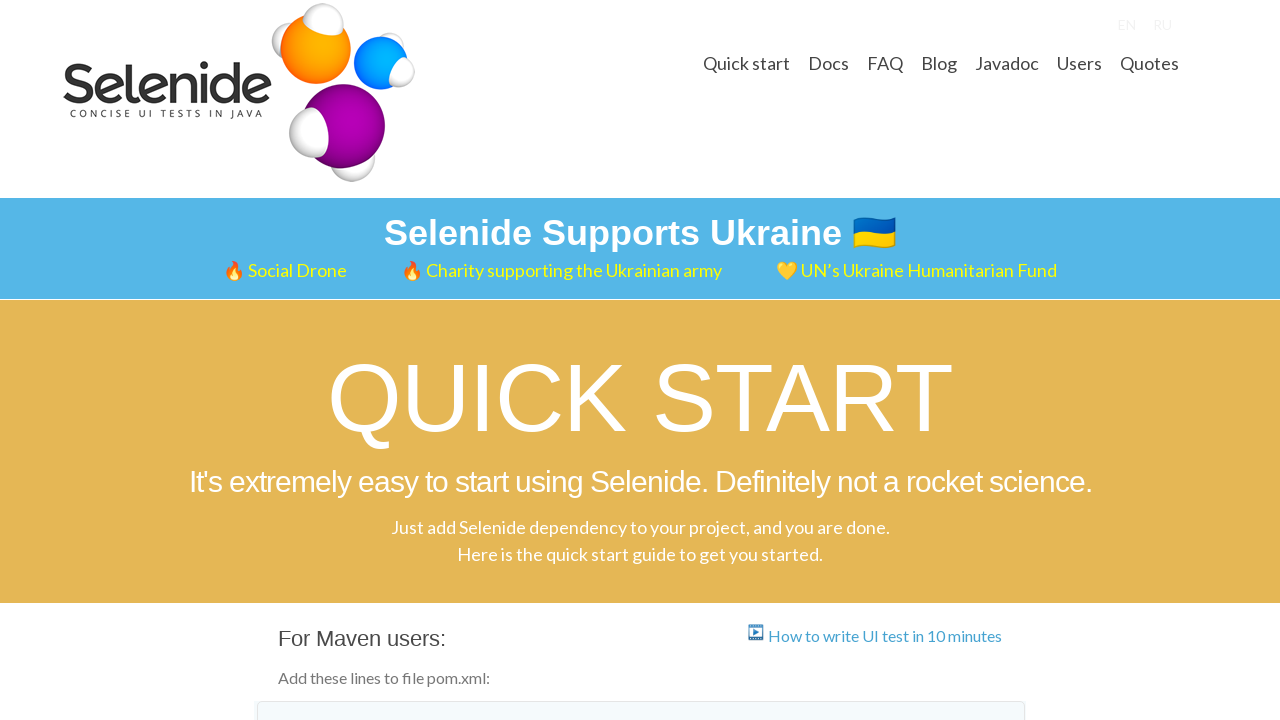

Verified link href attribute is 'https://github.com/selenide-examples'
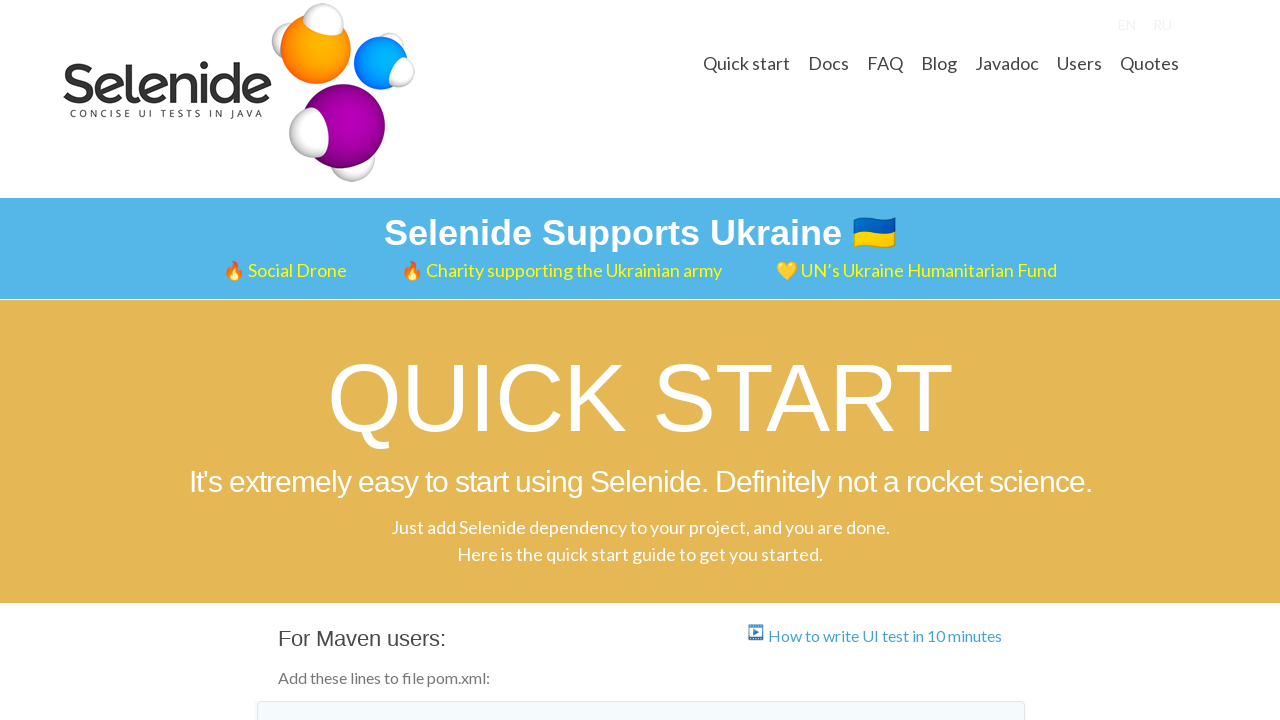

Clicked 'Selenide examples' link using JavaScript
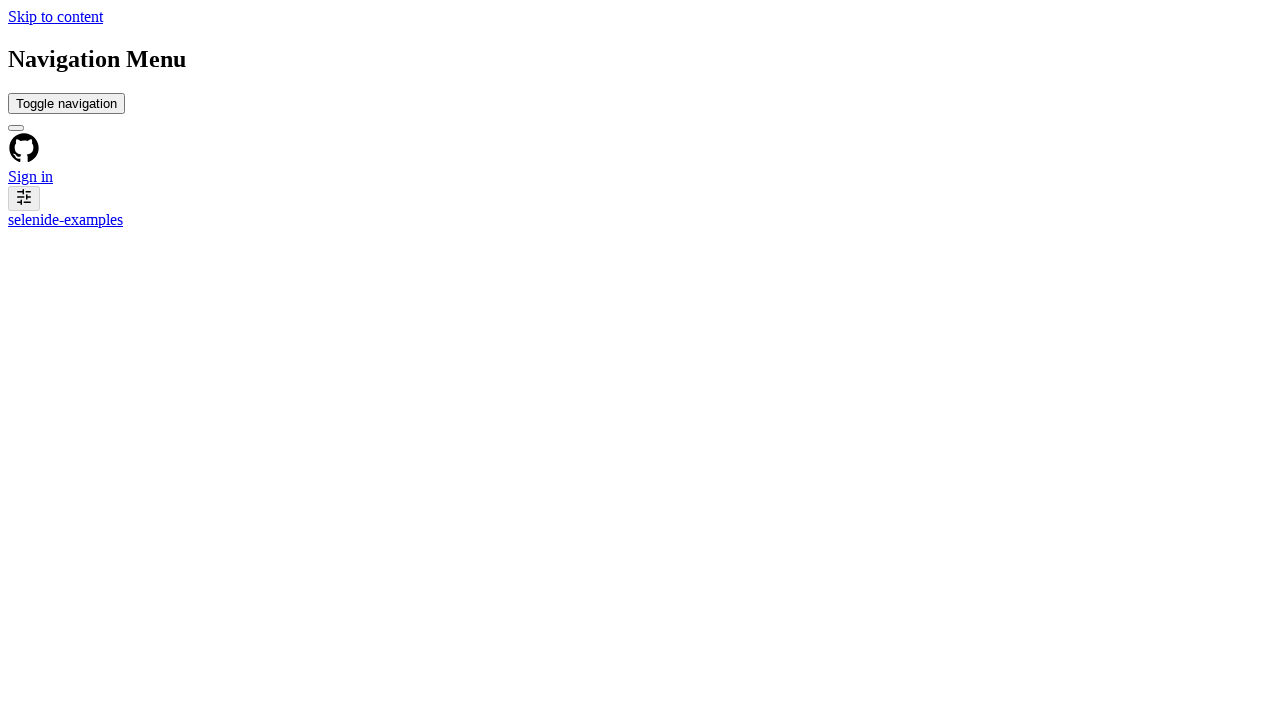

GitHub organization page loaded - orghead element appeared
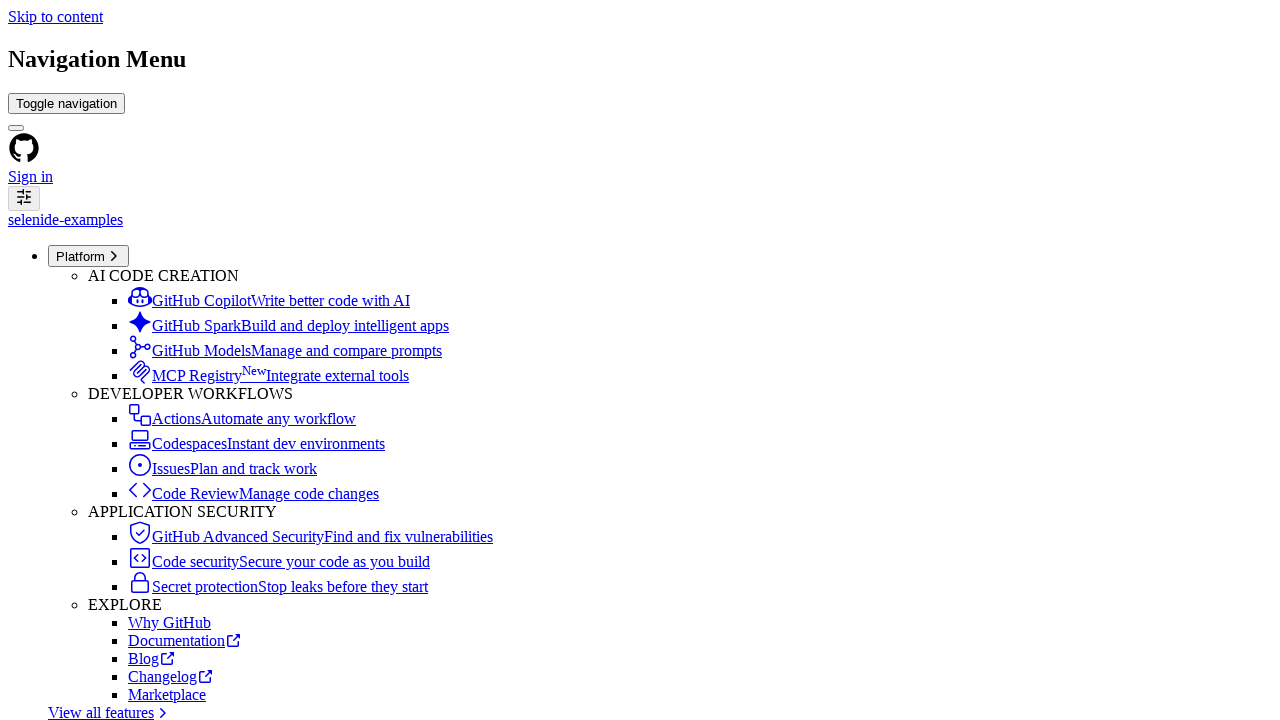

Verified 'Selenide examples' text appears in organization header
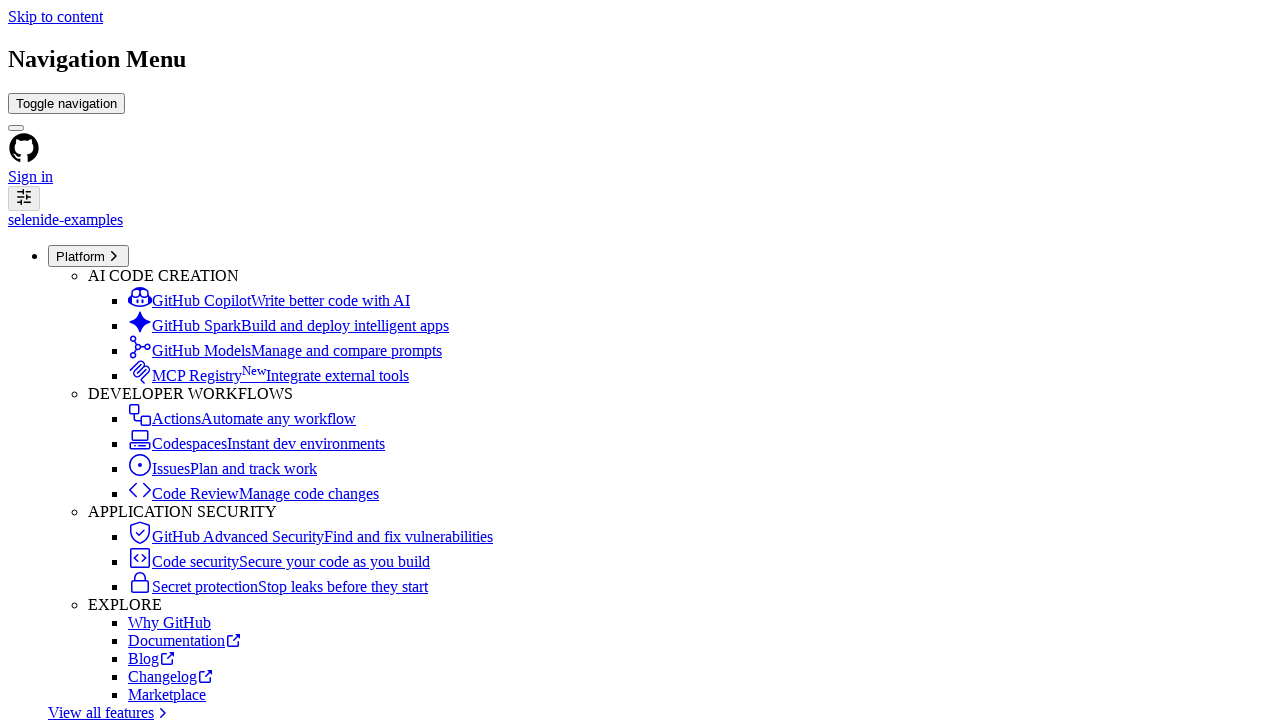

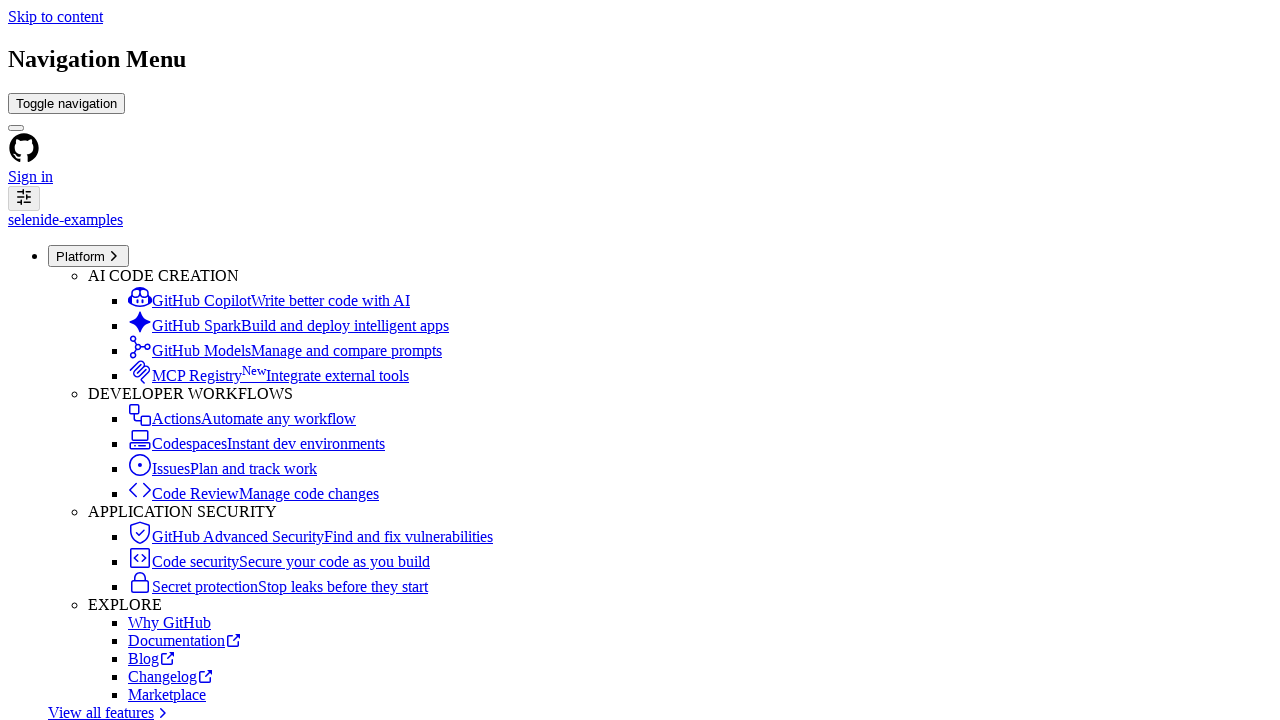